Tests JavaScript prompt alert functionality by triggering a prompt, entering text, and accepting it

Starting URL: https://v1.training-support.net/selenium/javascript-alerts

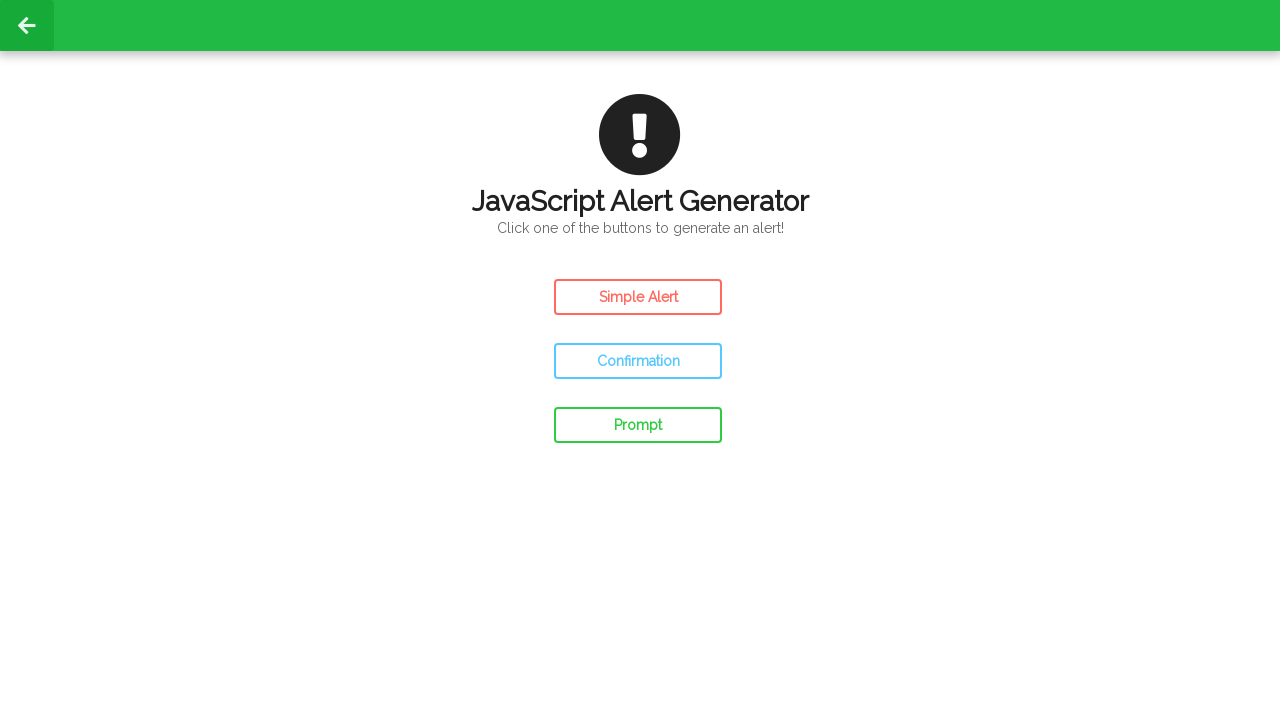

Clicked the prompt button to trigger the alert at (638, 425) on #prompt
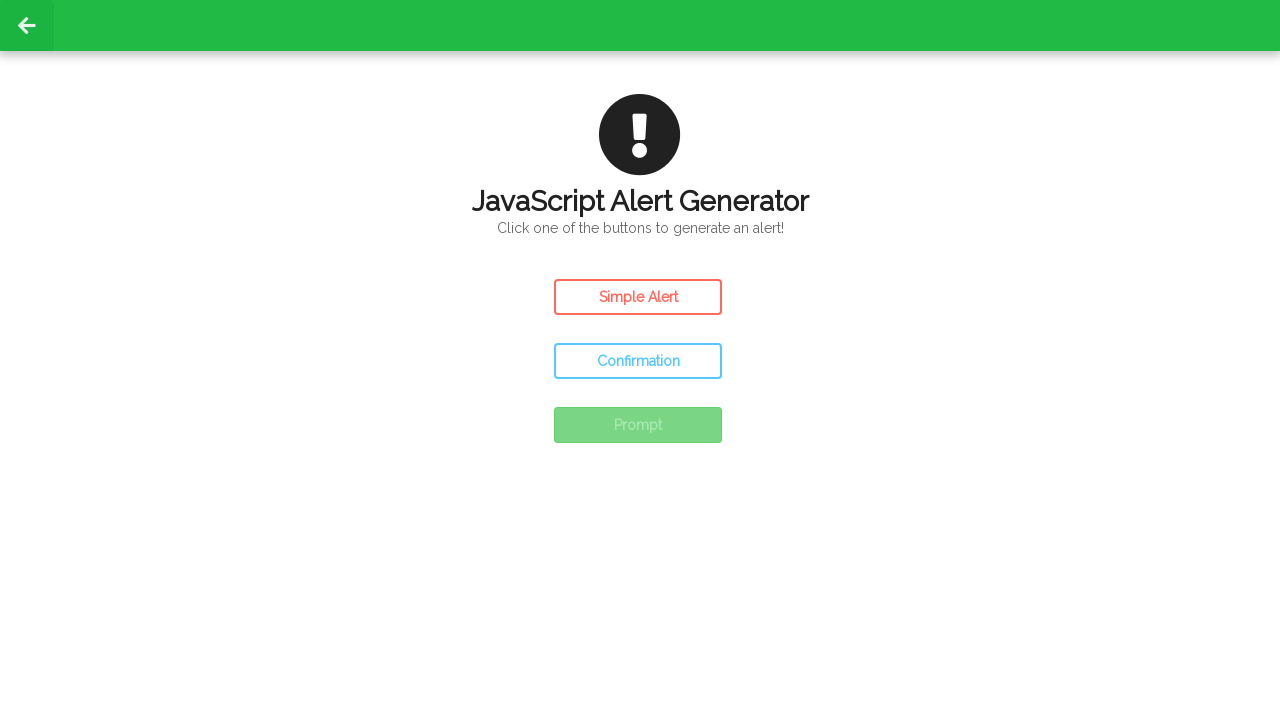

Set up dialog handler to accept prompt with text 'Awesome!'
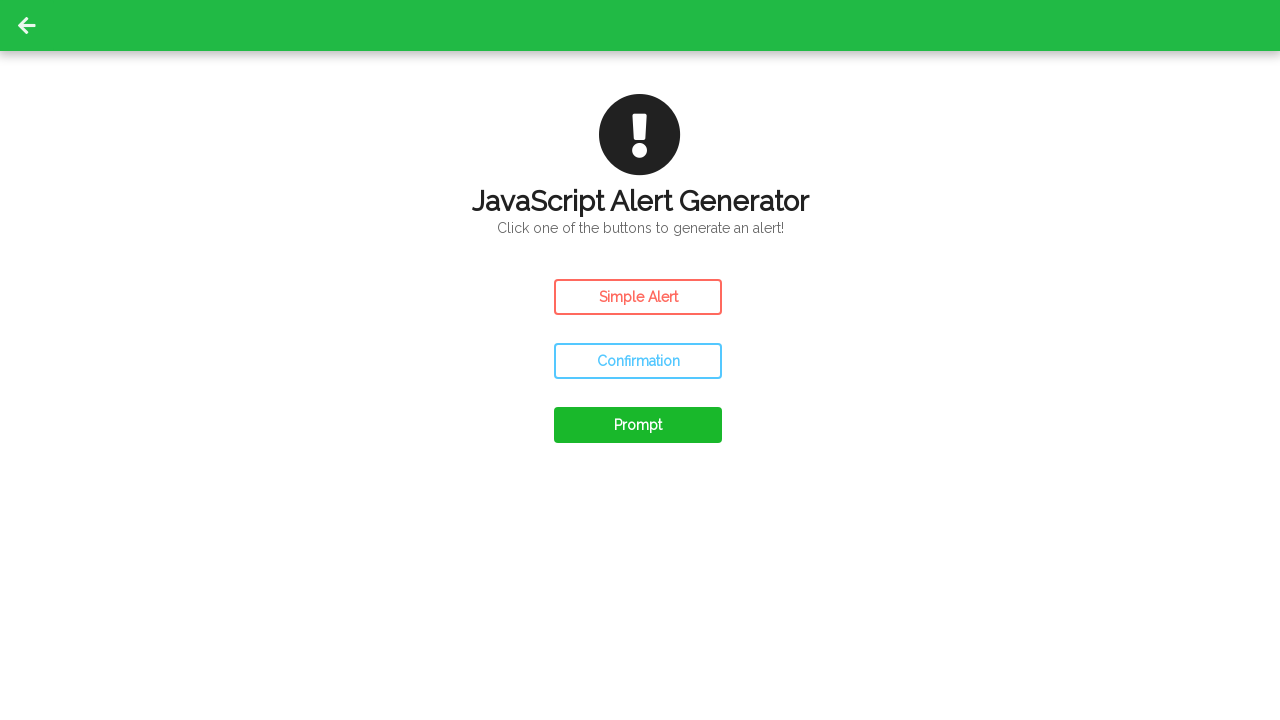

Clicked the prompt button again to trigger the dialog and accept it at (638, 425) on #prompt
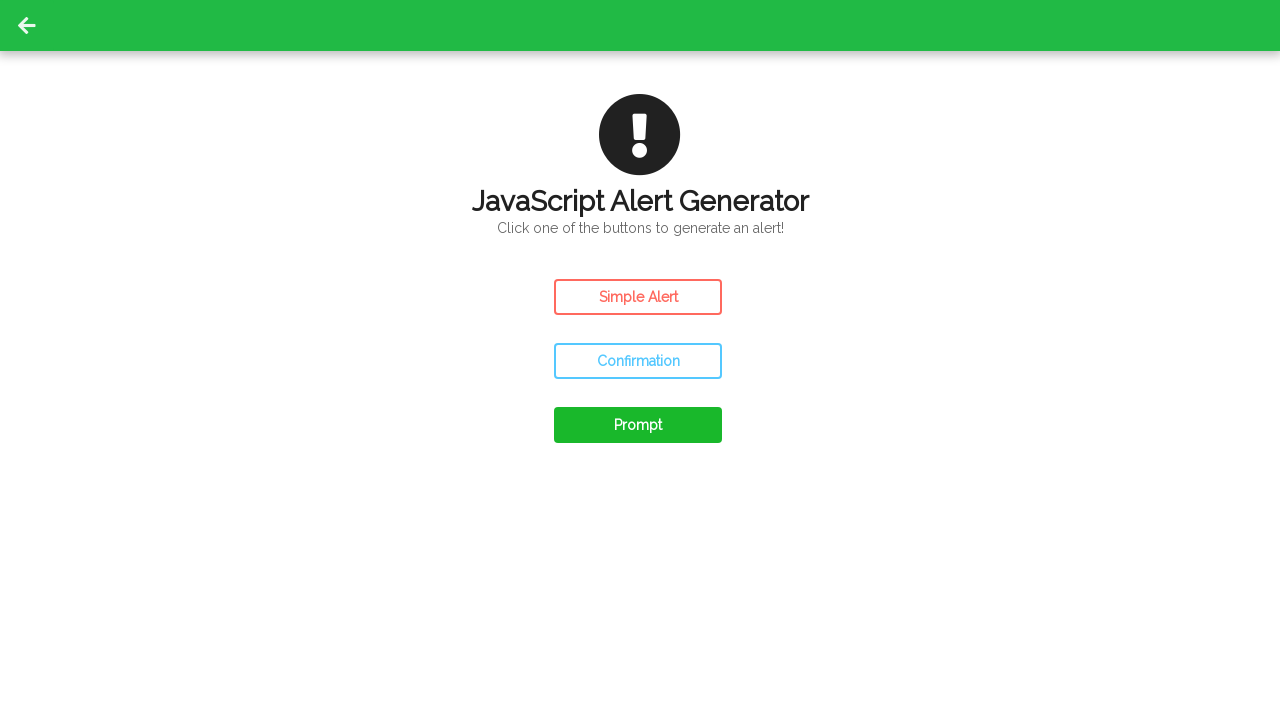

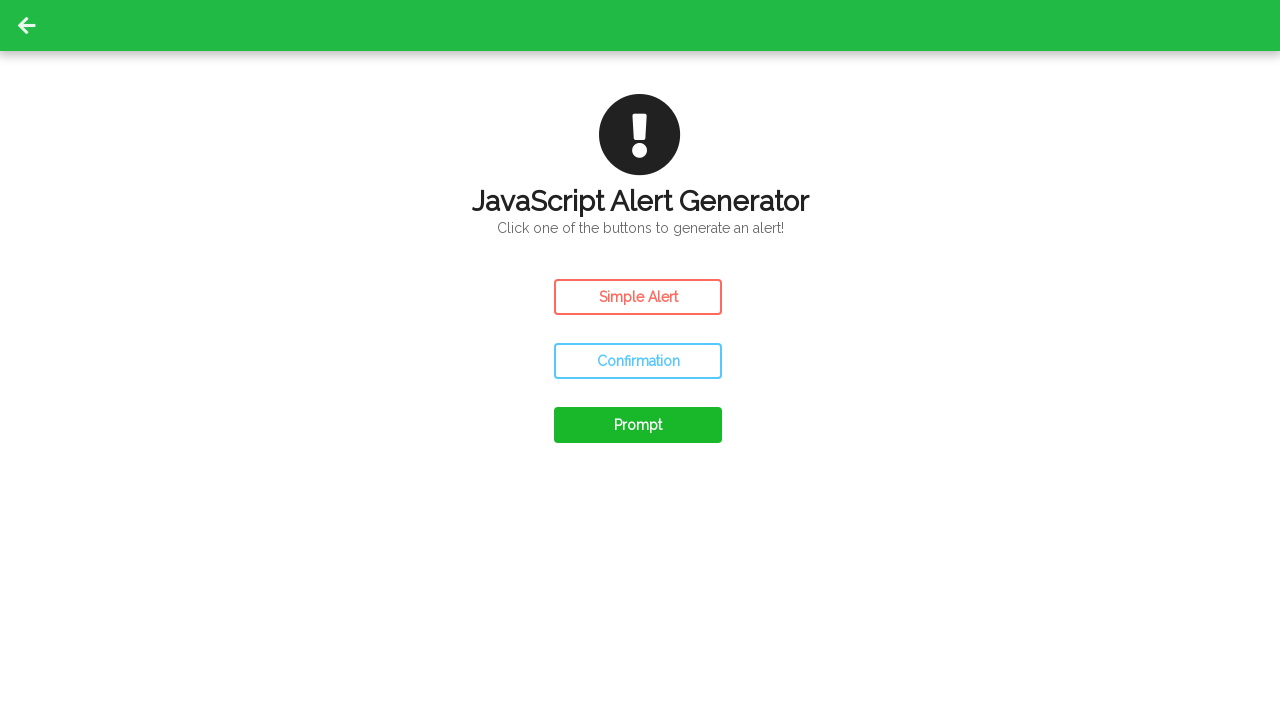